Tests the search functionality in the web table by entering a keyword in the search box to filter table results.

Starting URL: https://demoqa.com

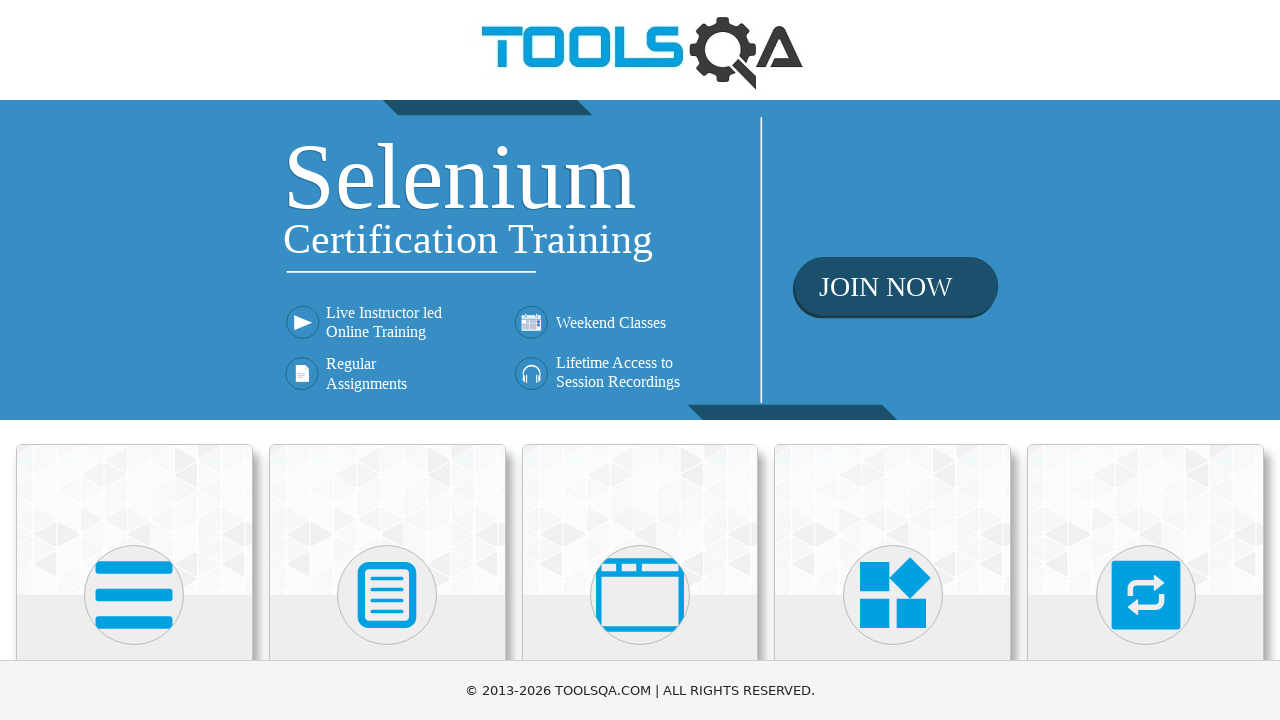

Clicked on the first card (Elements) at (134, 520) on .card.mt-4.top-card >> nth=0
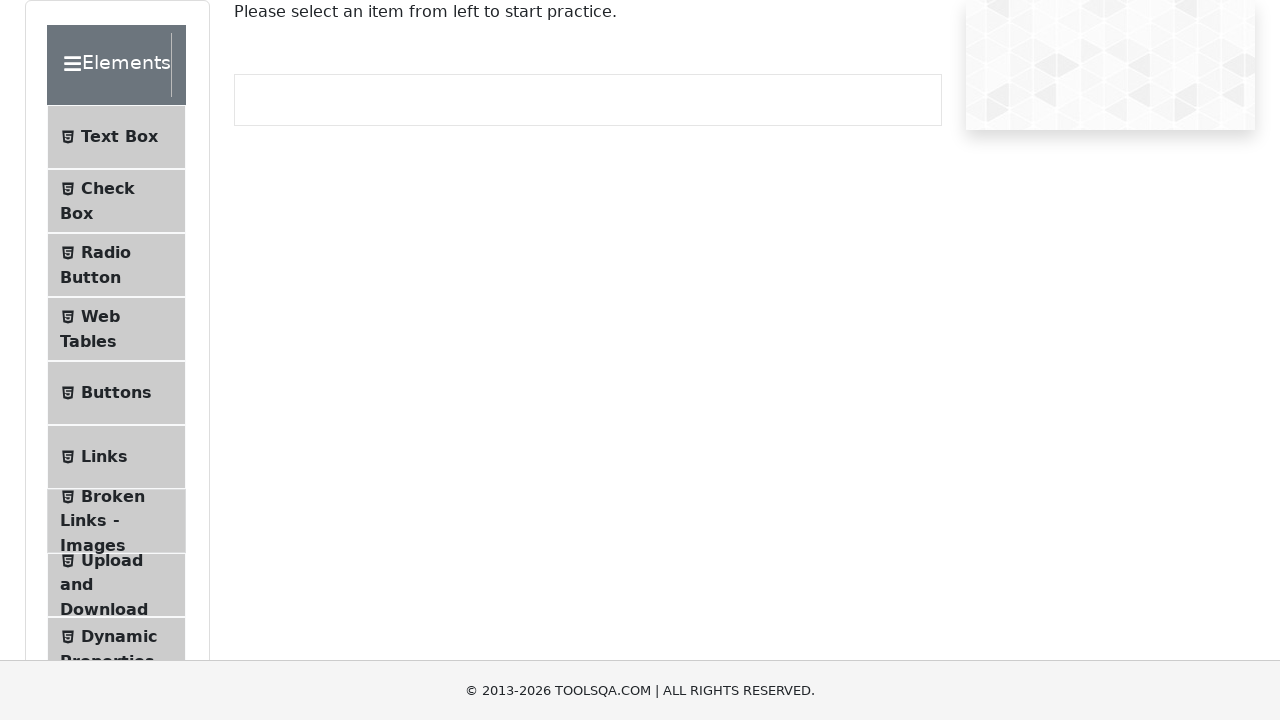

Clicked on Web Tables menu item at (116, 329) on #item-3
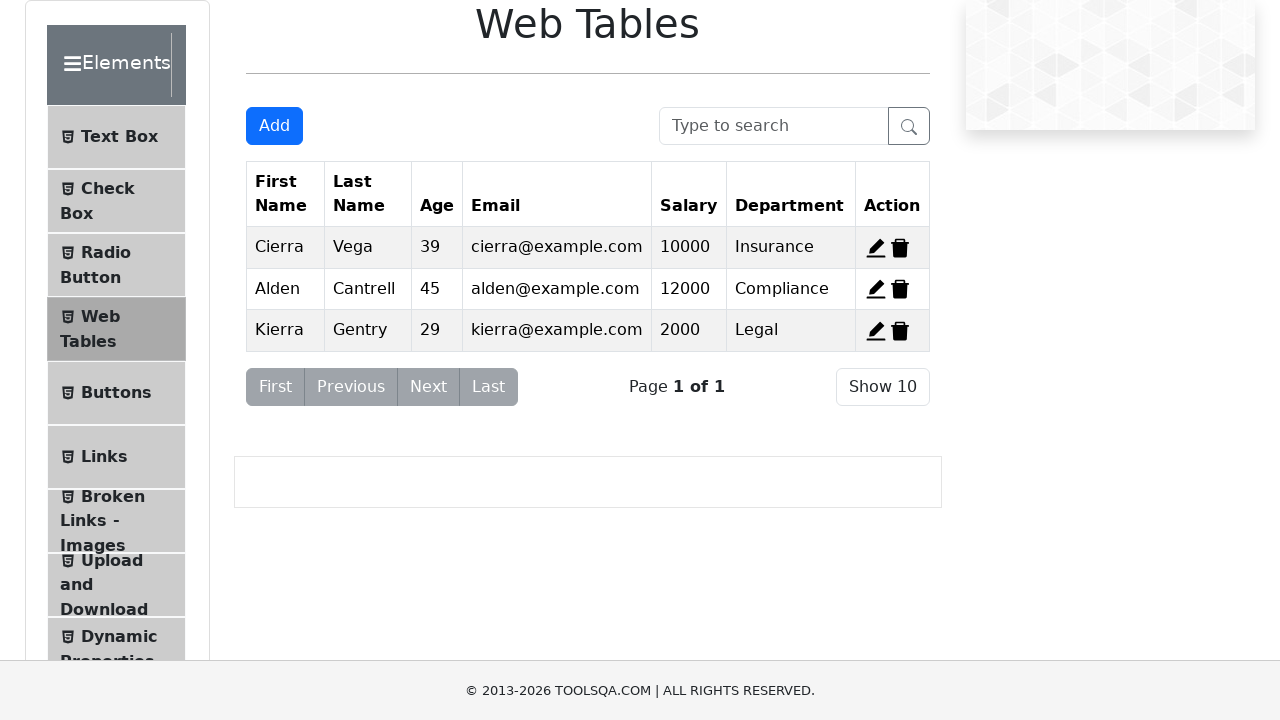

Clicked on the search box at (774, 126) on #searchBox
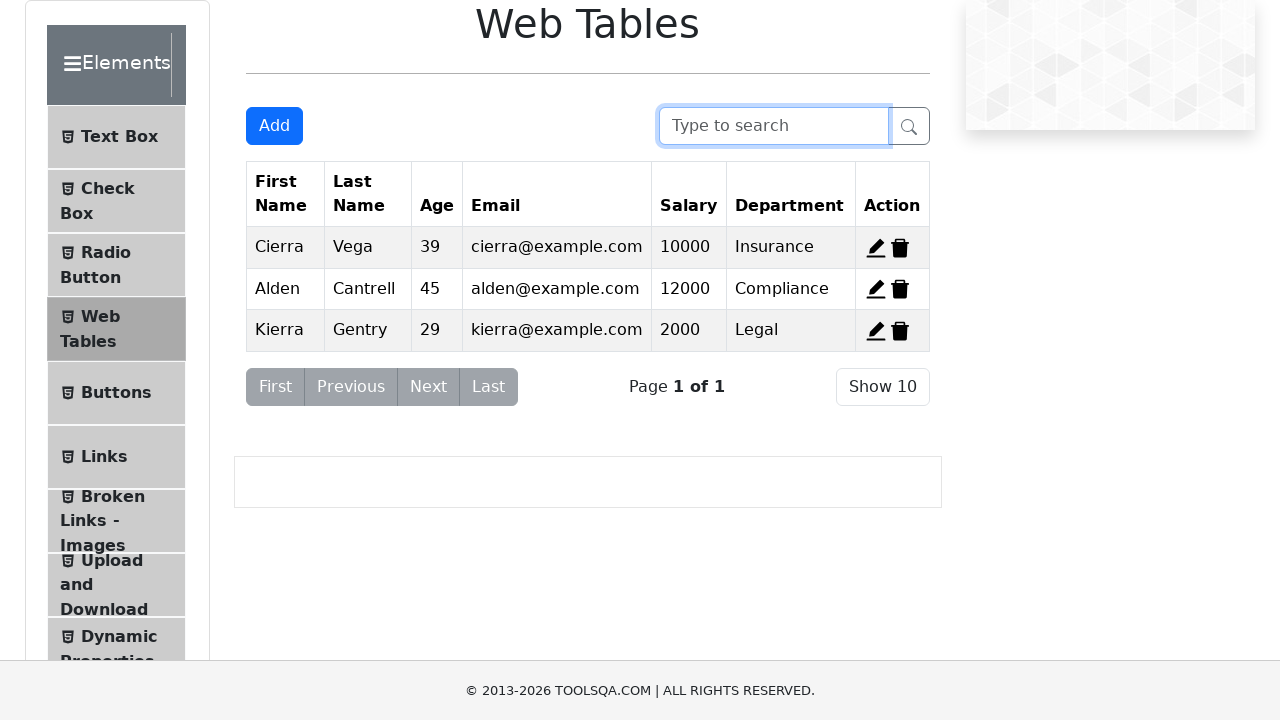

Entered 'Cierra' in the search box to filter table results on #searchBox
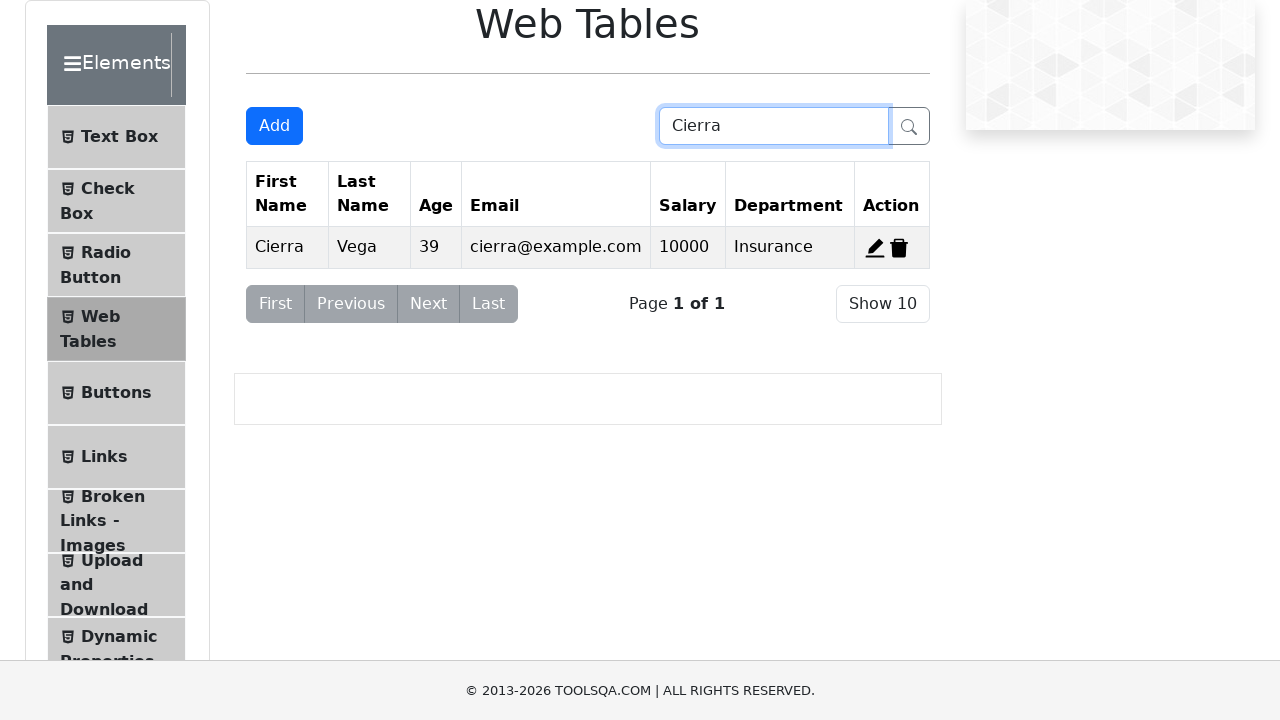

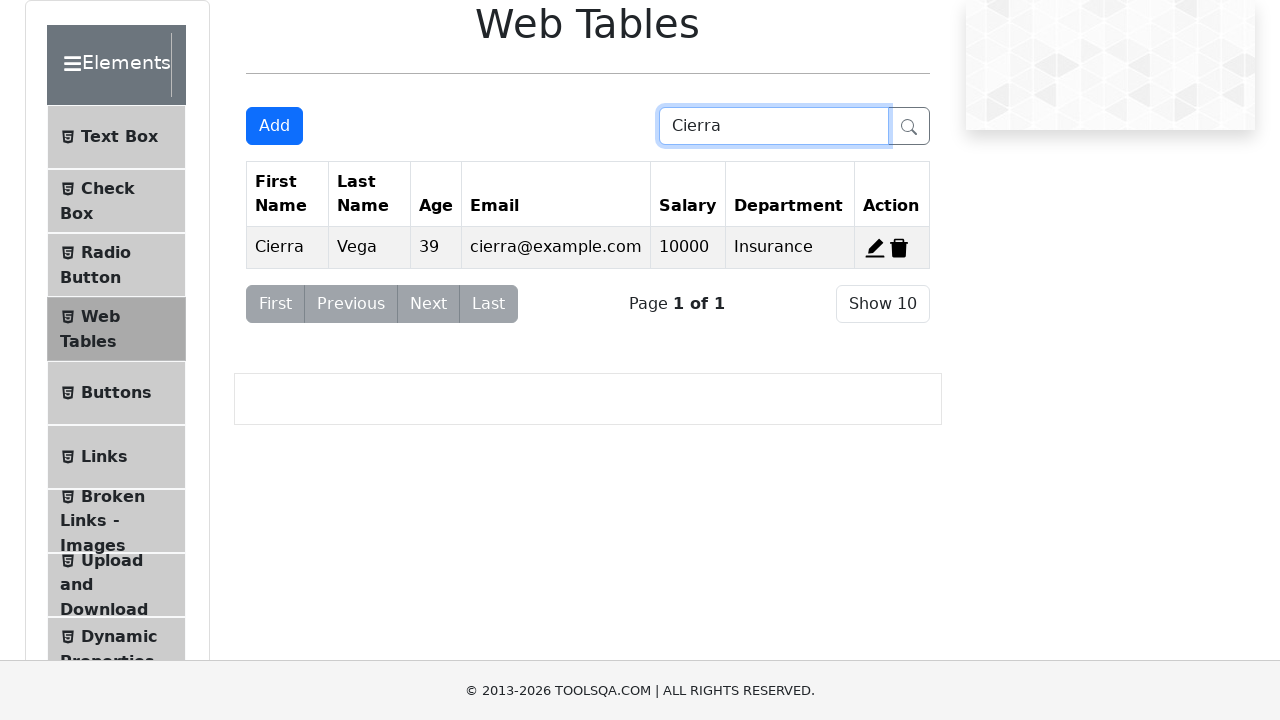